Tests email registration flow by clicking register button, switching to new window, filling registration form with randomly generated credentials and submitting

Starting URL: https://mail.sina.com.cn/

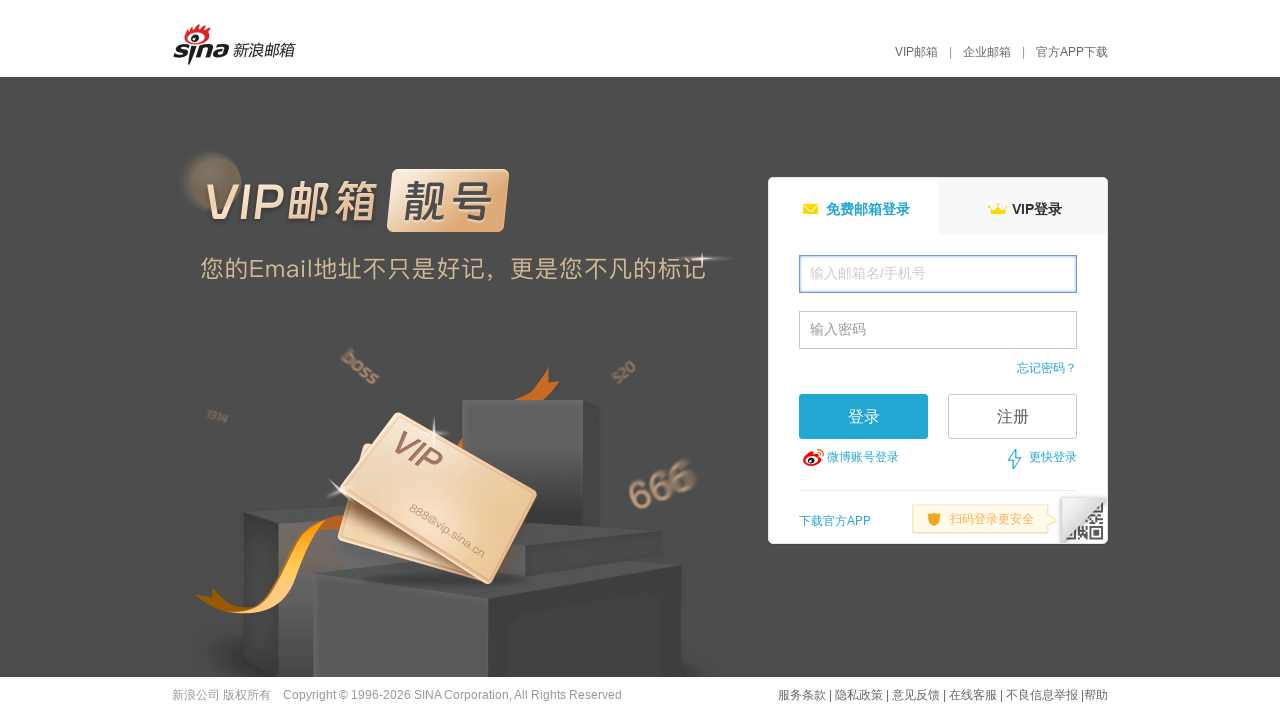

Clicked register button on Sina Mail homepage at (1012, 416) on .registerBtn
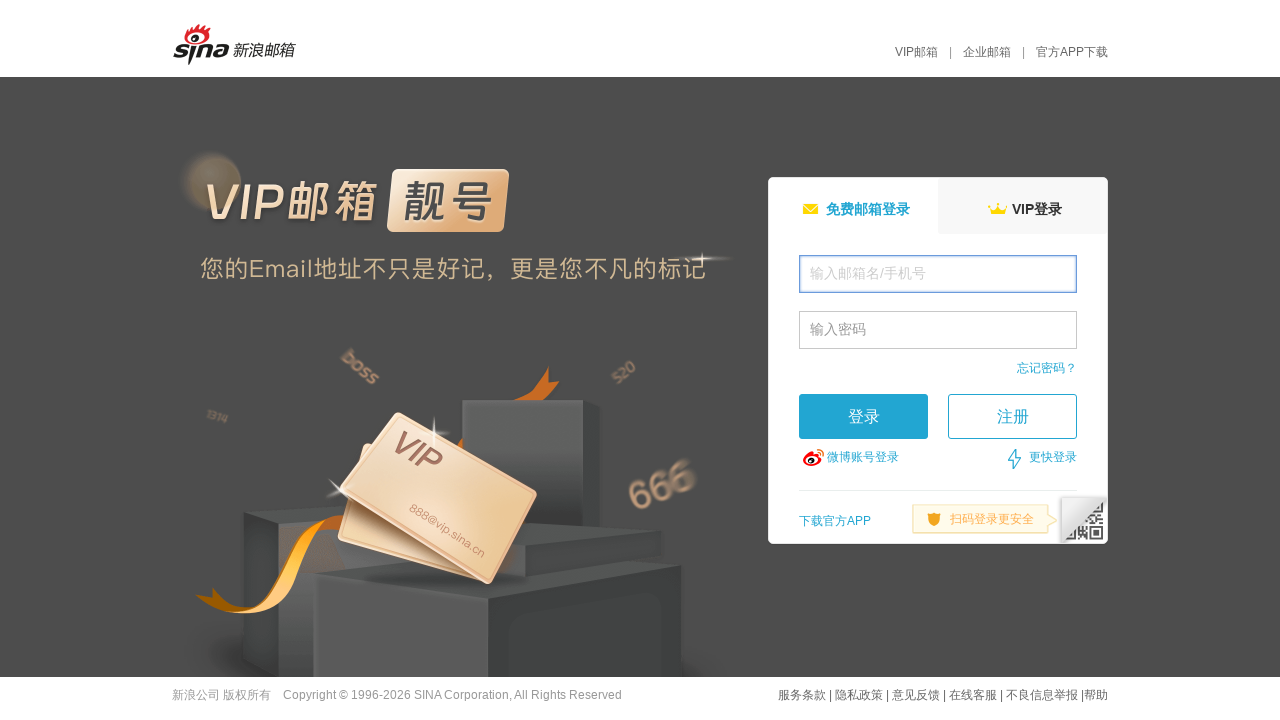

Clicked register button to open new registration window at (1012, 416) on .registerBtn
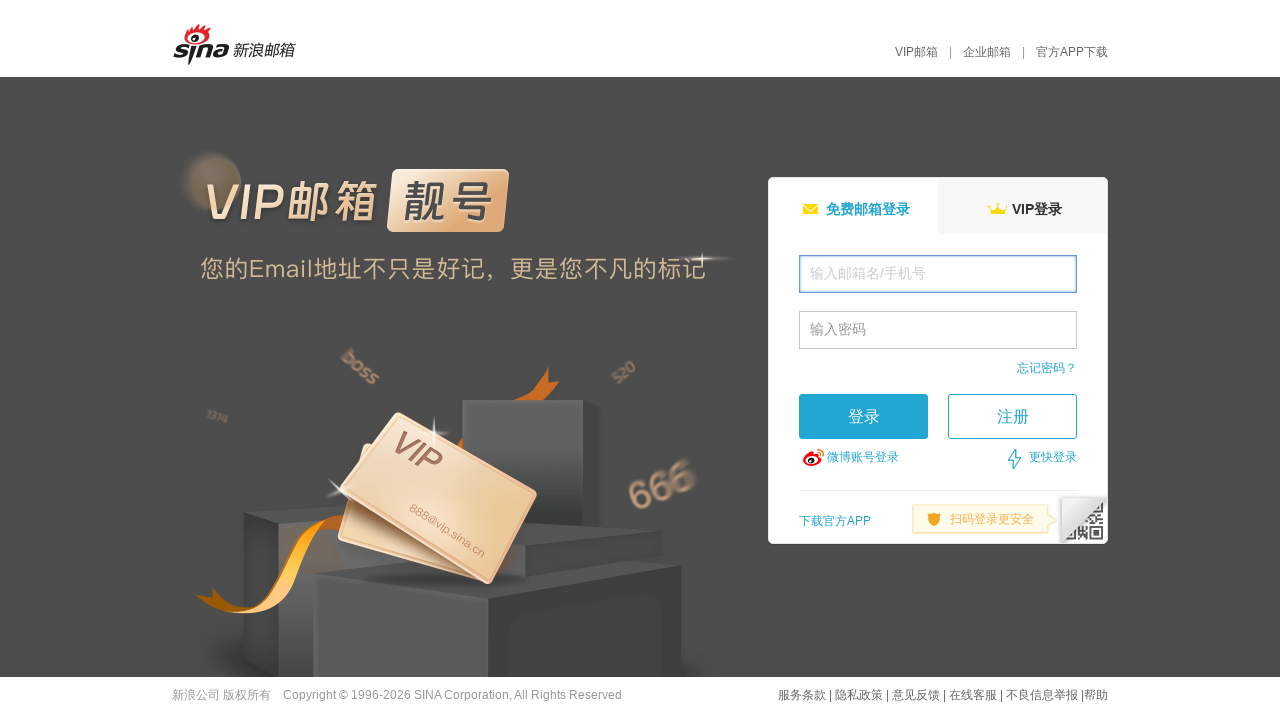

Switched to new registration window/tab
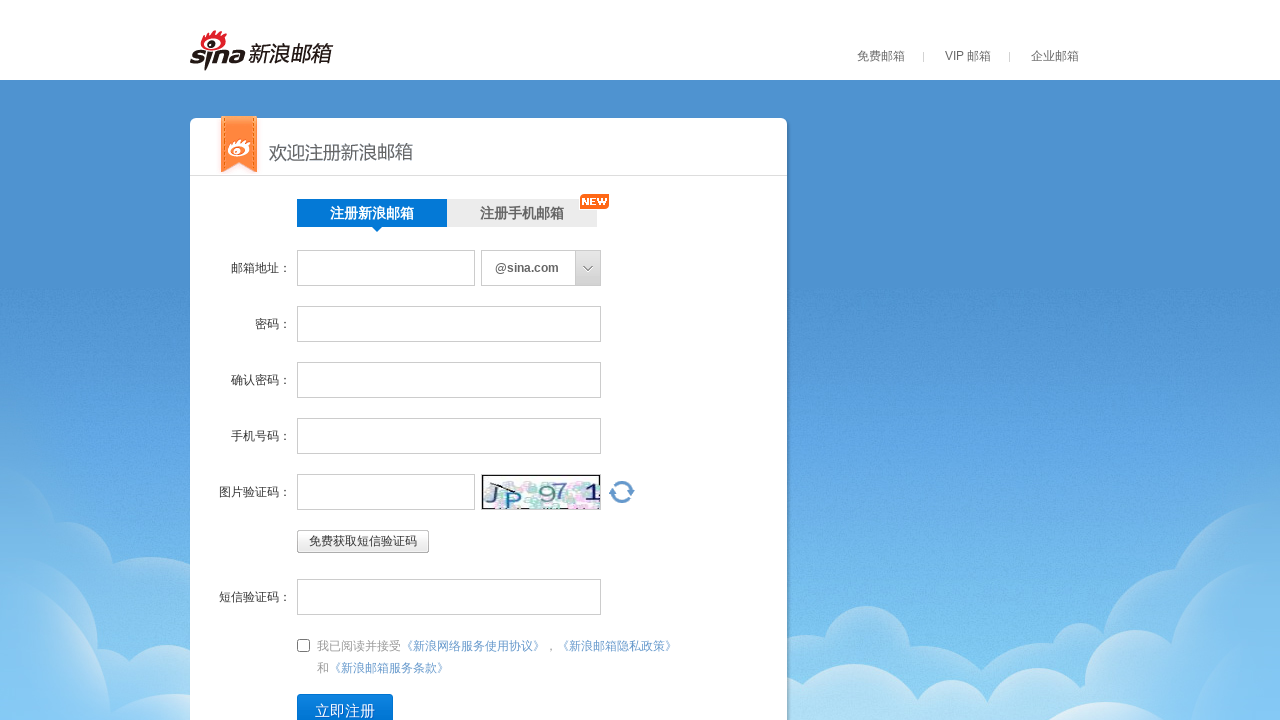

Generated random credentials - phone: 15210001400, password: 15210001400
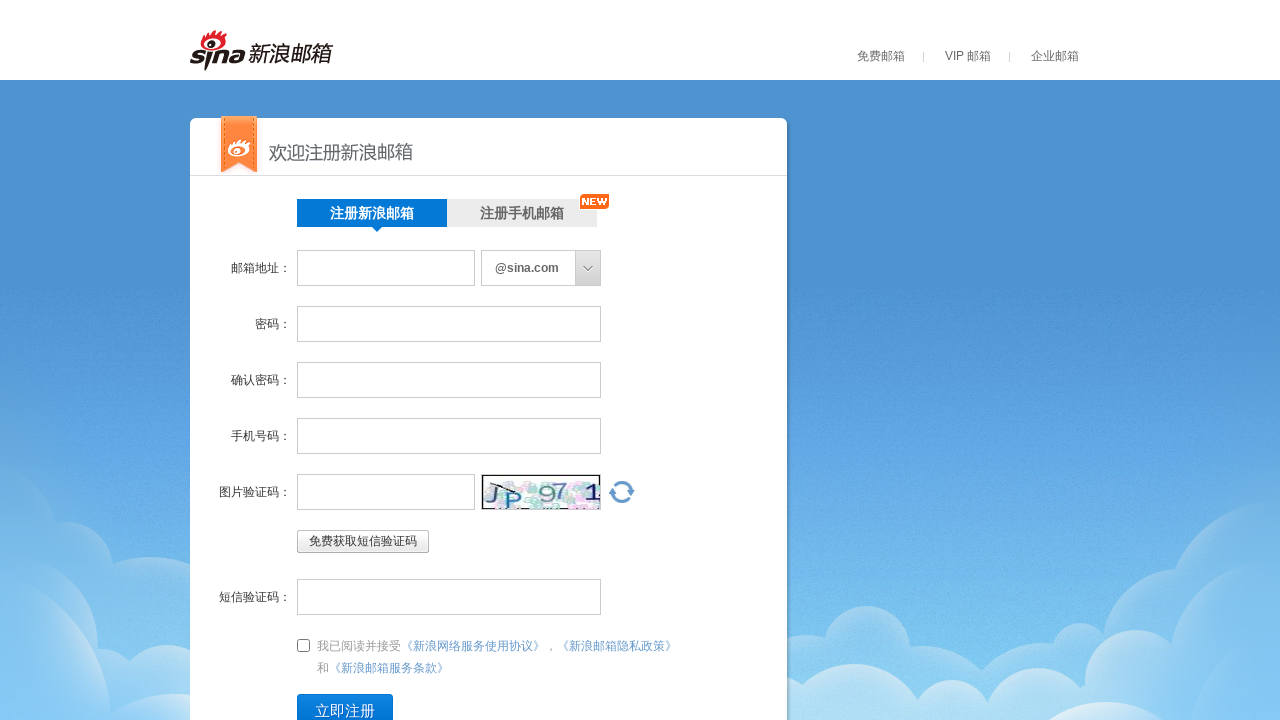

Filled email field with gu15210001400 on input[name='email']
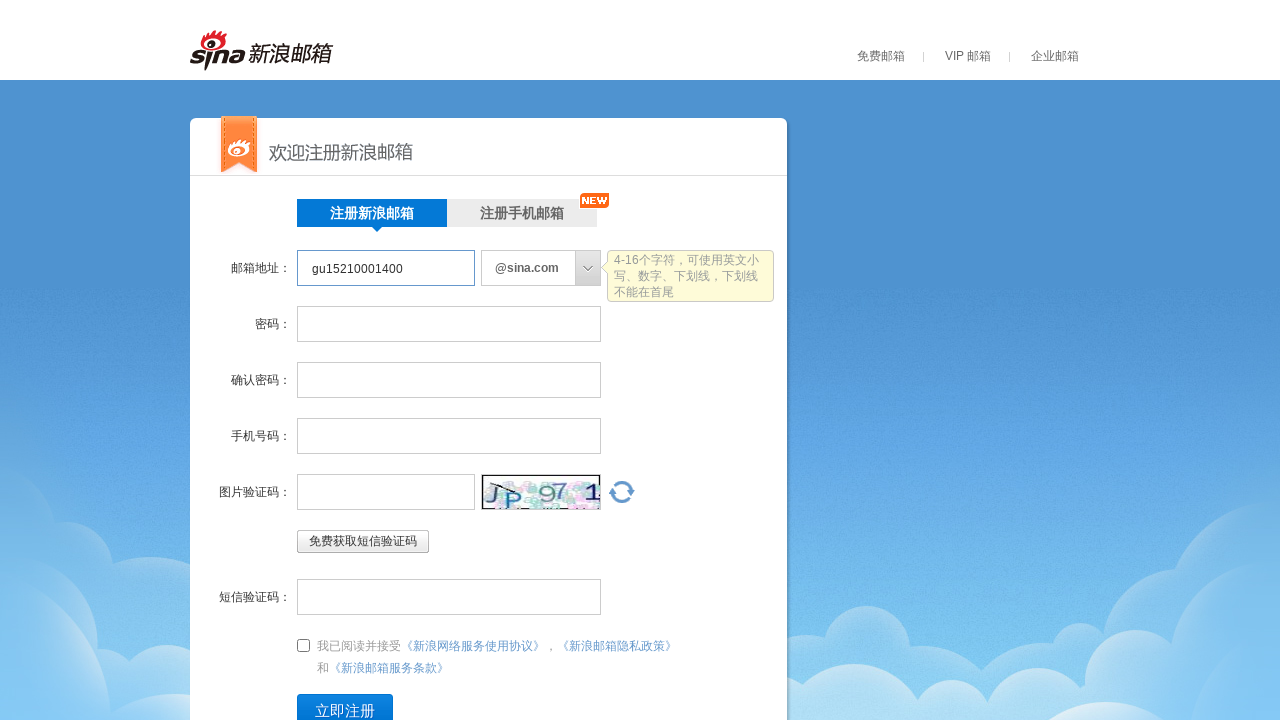

Filled password field on input[name='psw']
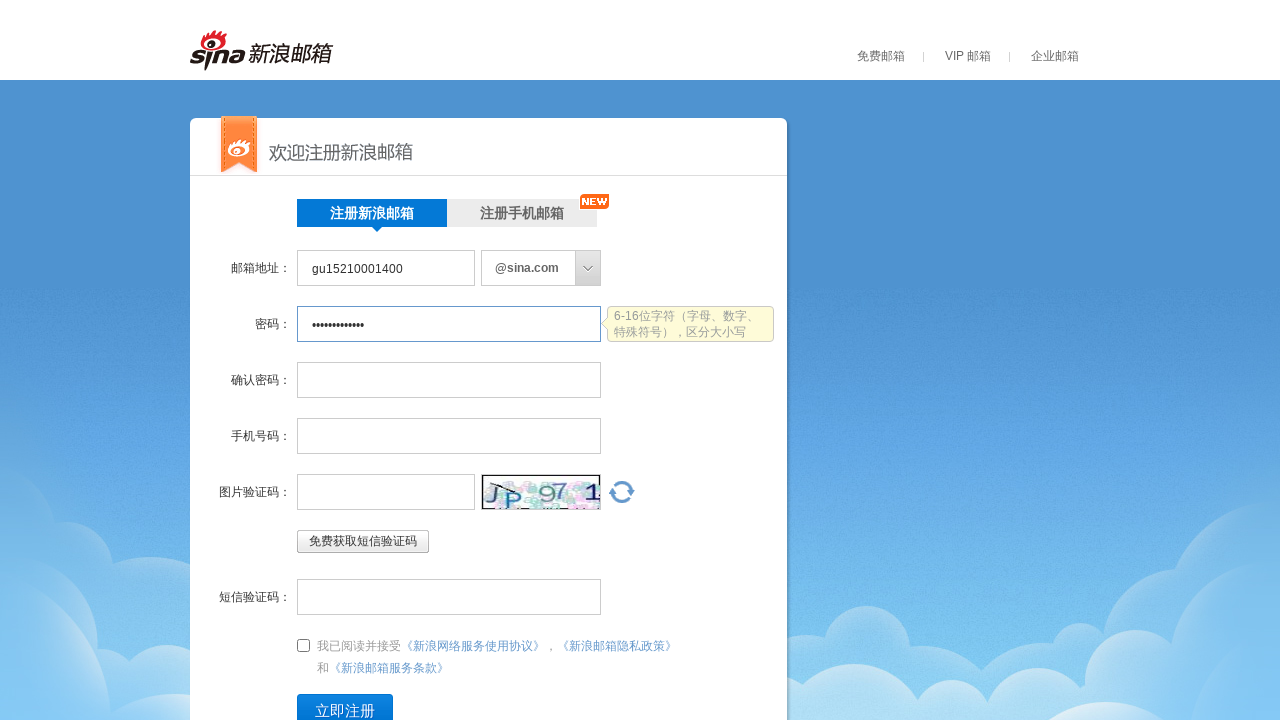

Filled password confirmation field on input[name='npsw']
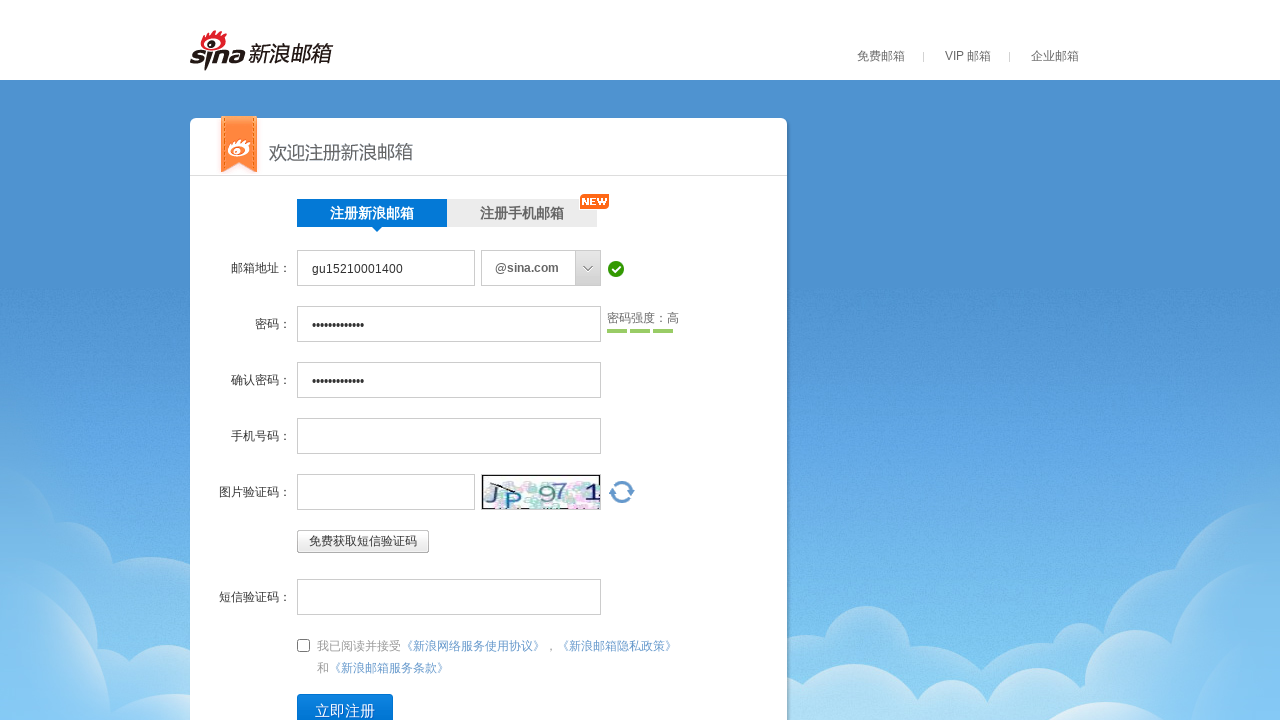

Filled phone number field with 15210001400 on input[name='phonenumber']
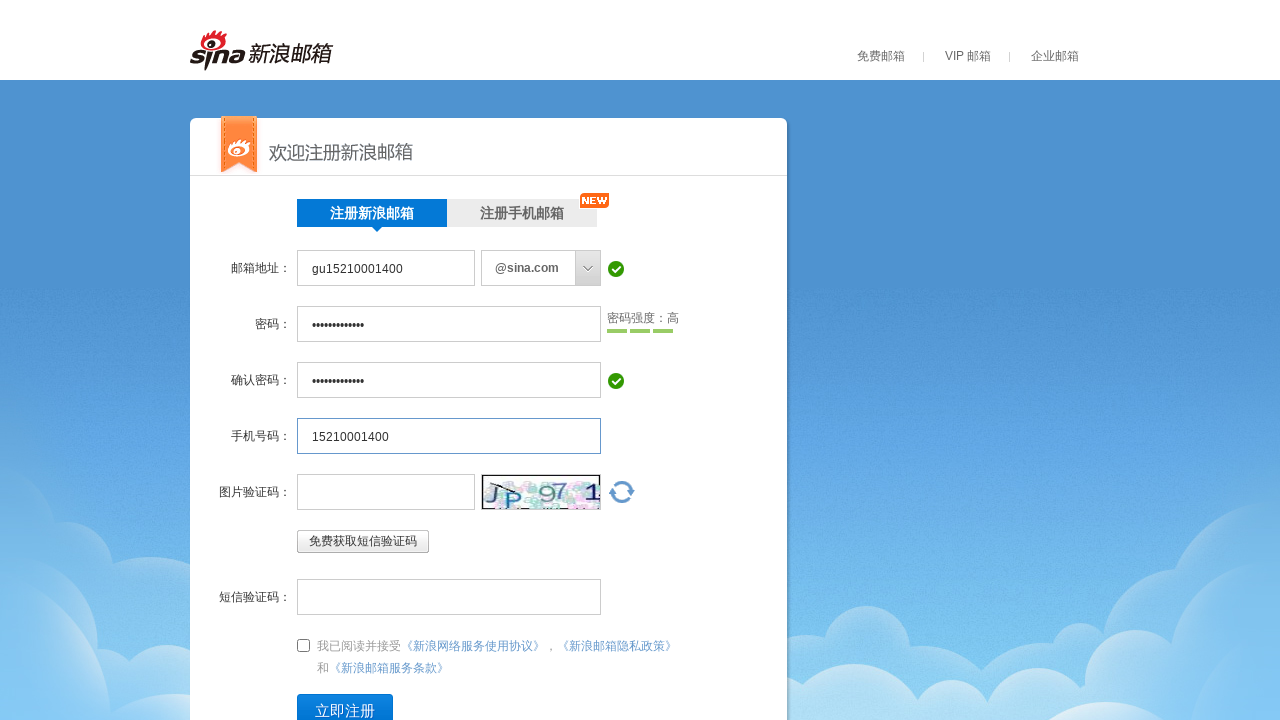

Filled image verification code with AB3D5 on input[name='imgvcode']
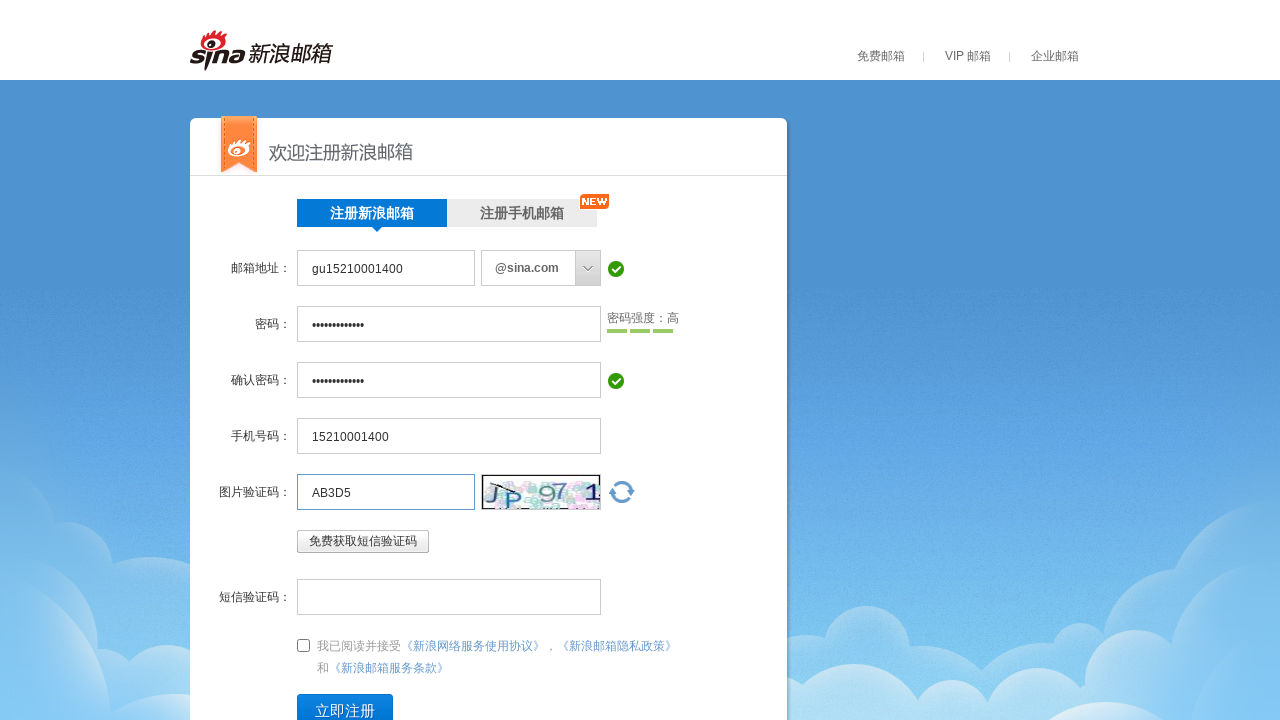

Filled message verification code with 95554 on input[name='msgvcode']
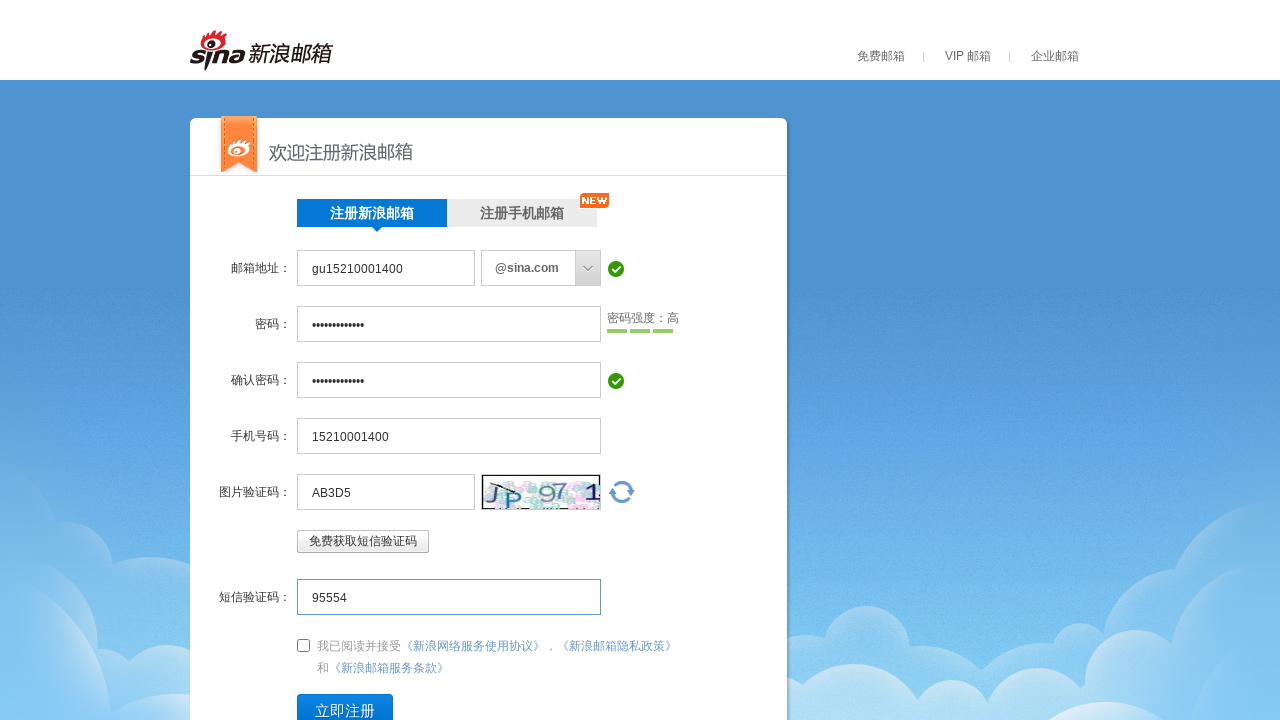

Checked agreement checkbox at (304, 646) on #agreement1
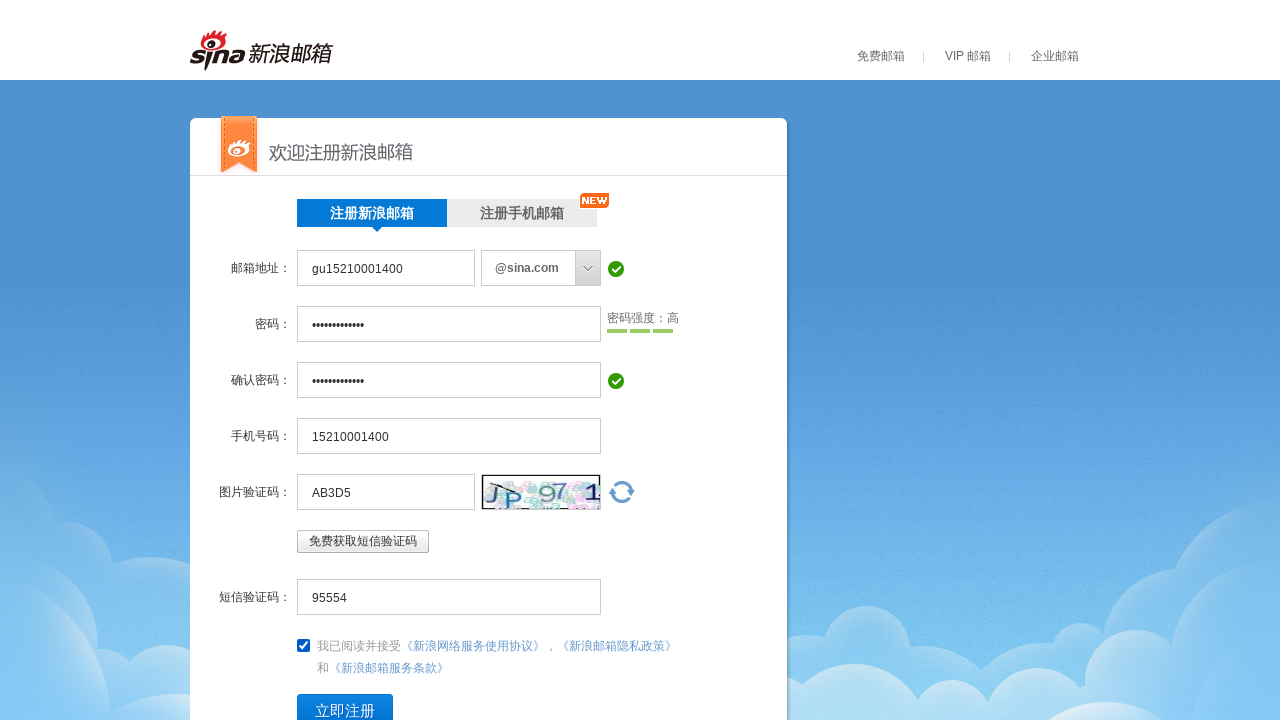

Clicked 立即注册 (Register Now) button to submit registration form at (345, 704) on a:has-text('立即注册')
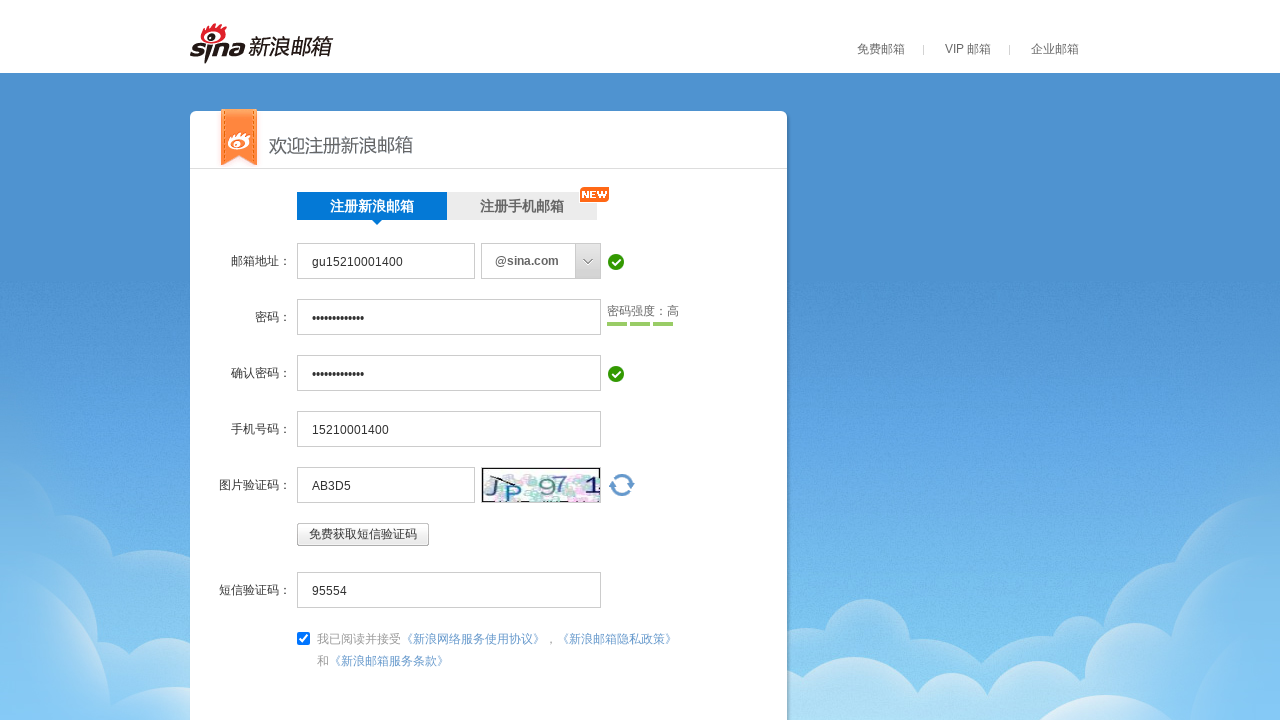

Waited 3 seconds for registration processing
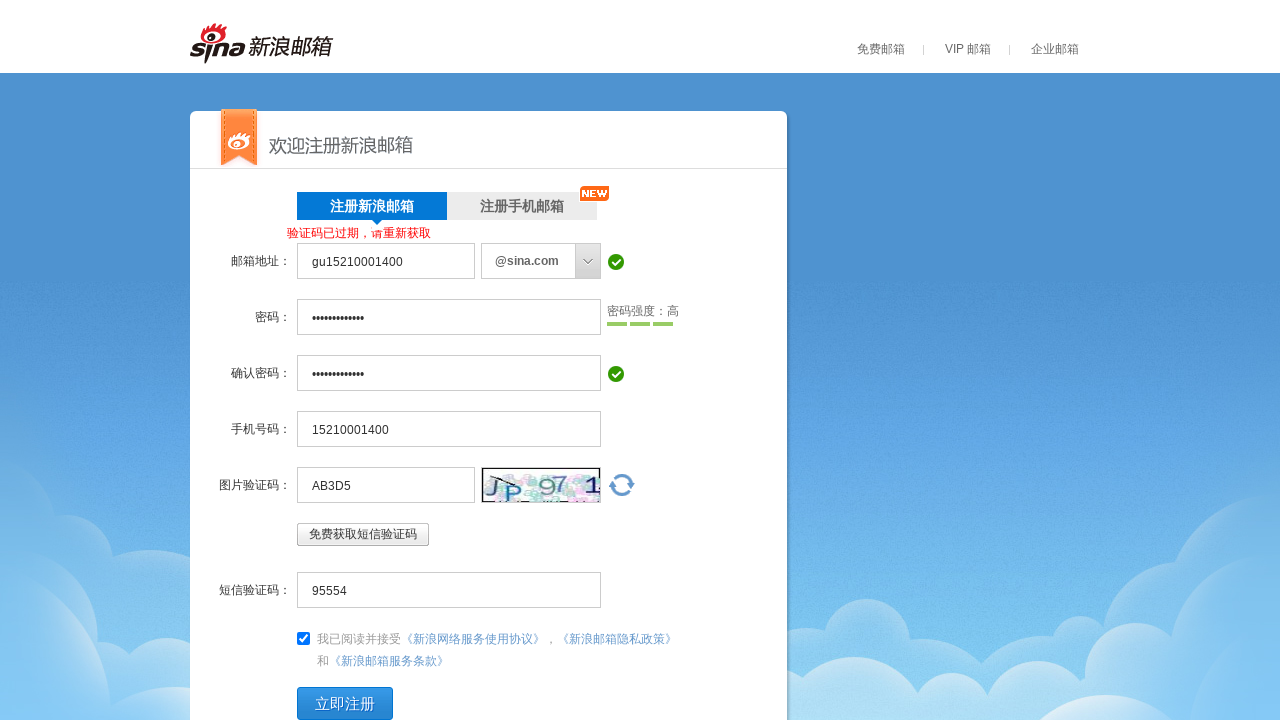

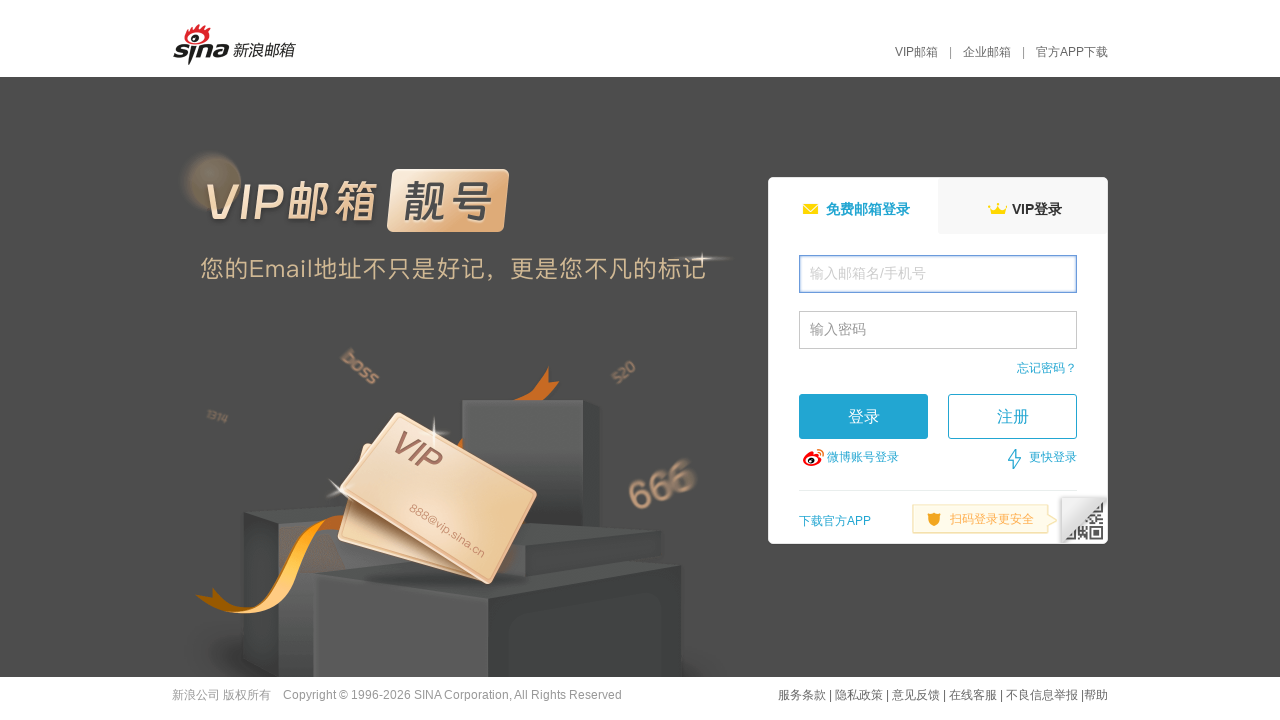